Tests mouse hover and context click interactions on a menu demo page, navigating through nested menu items and opening a new window

Starting URL: https://deluxe-menu.com/popup-mode-sample.html

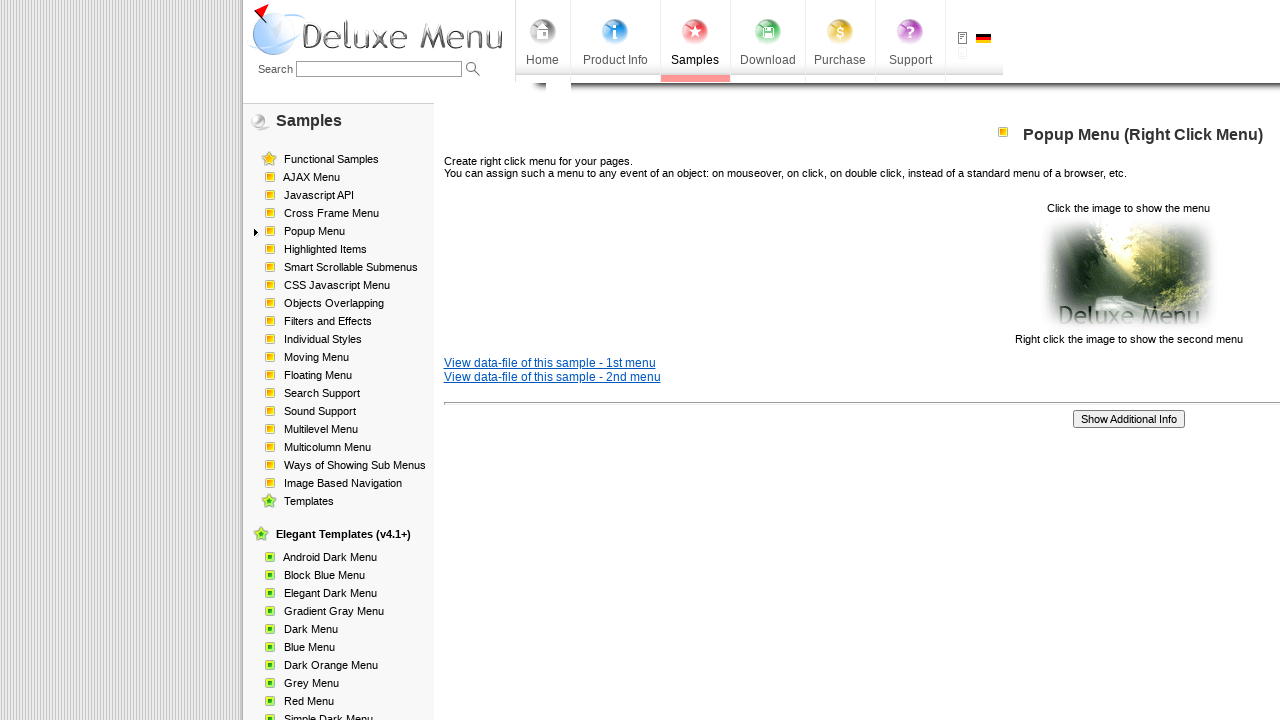

Right-clicked on the image to open context menu at (1128, 274) on xpath=//html/body/div/table/tbody/tr/td[2]/div[2]/table[1]/tbody/tr/td[3]/p[2]/i
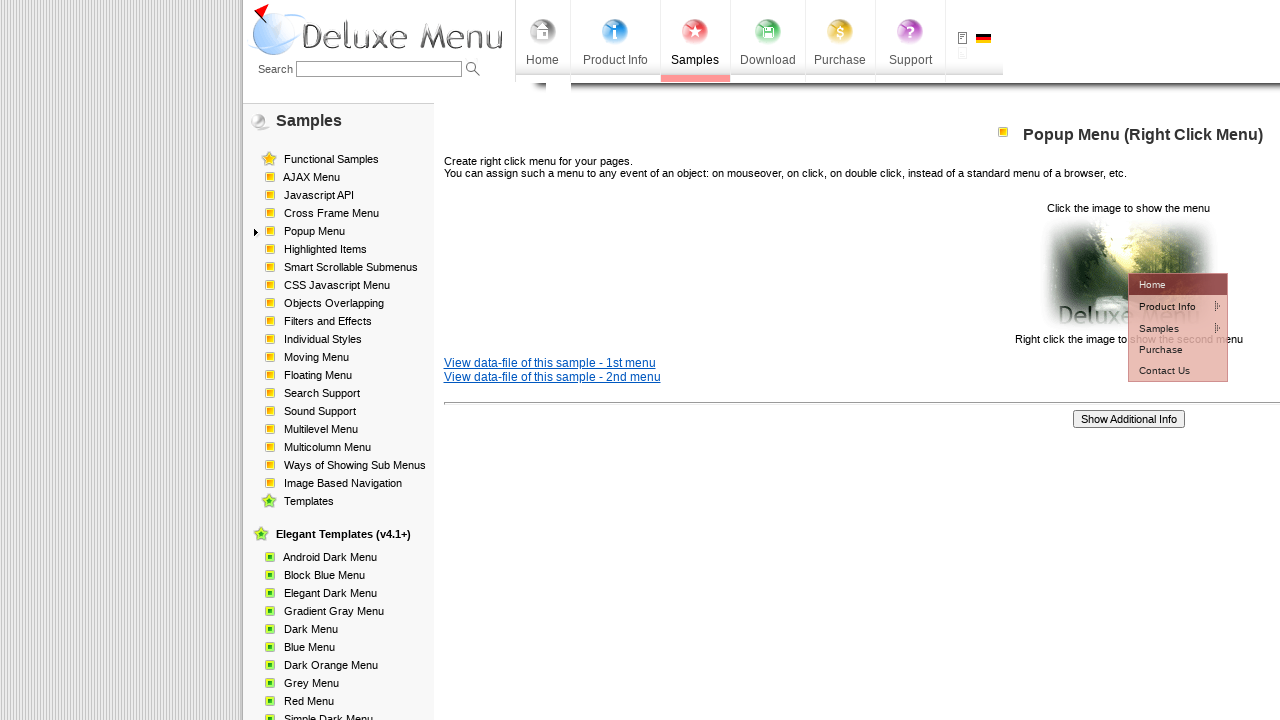

Hovered over the first menu item at (1165, 328) on #dm2m1i2tdT
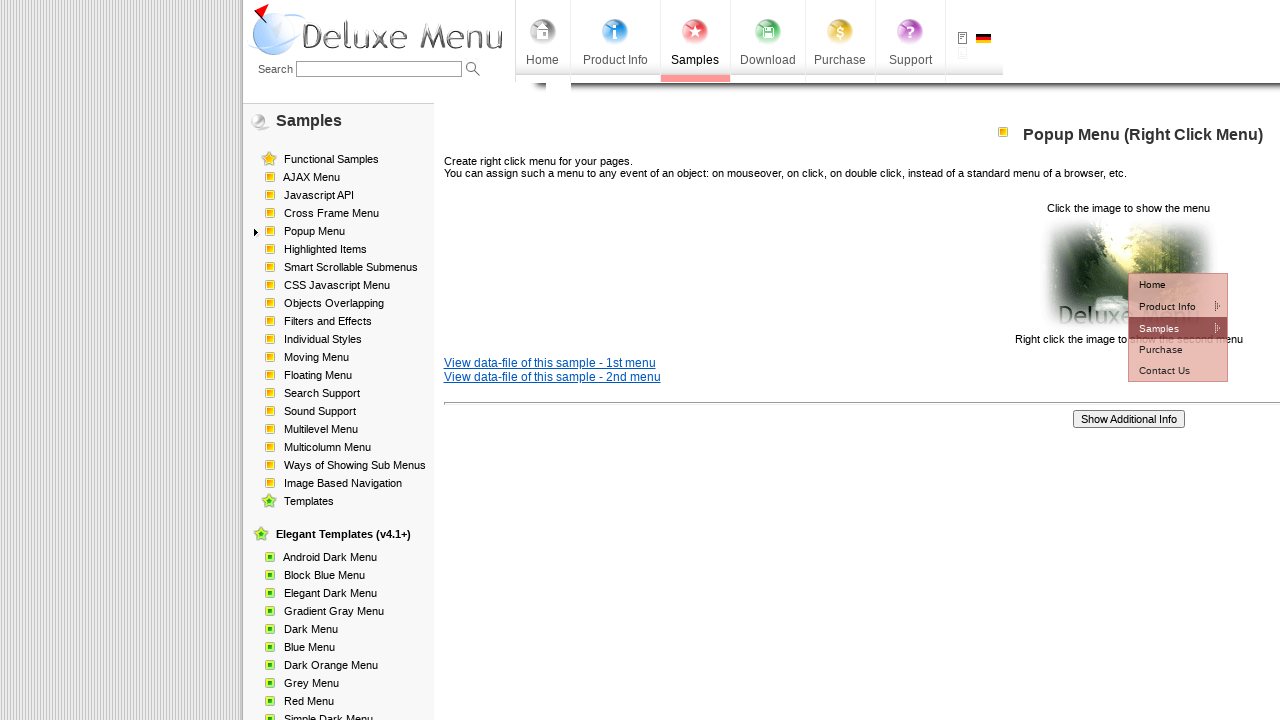

Waited 2 seconds for submenu to appear
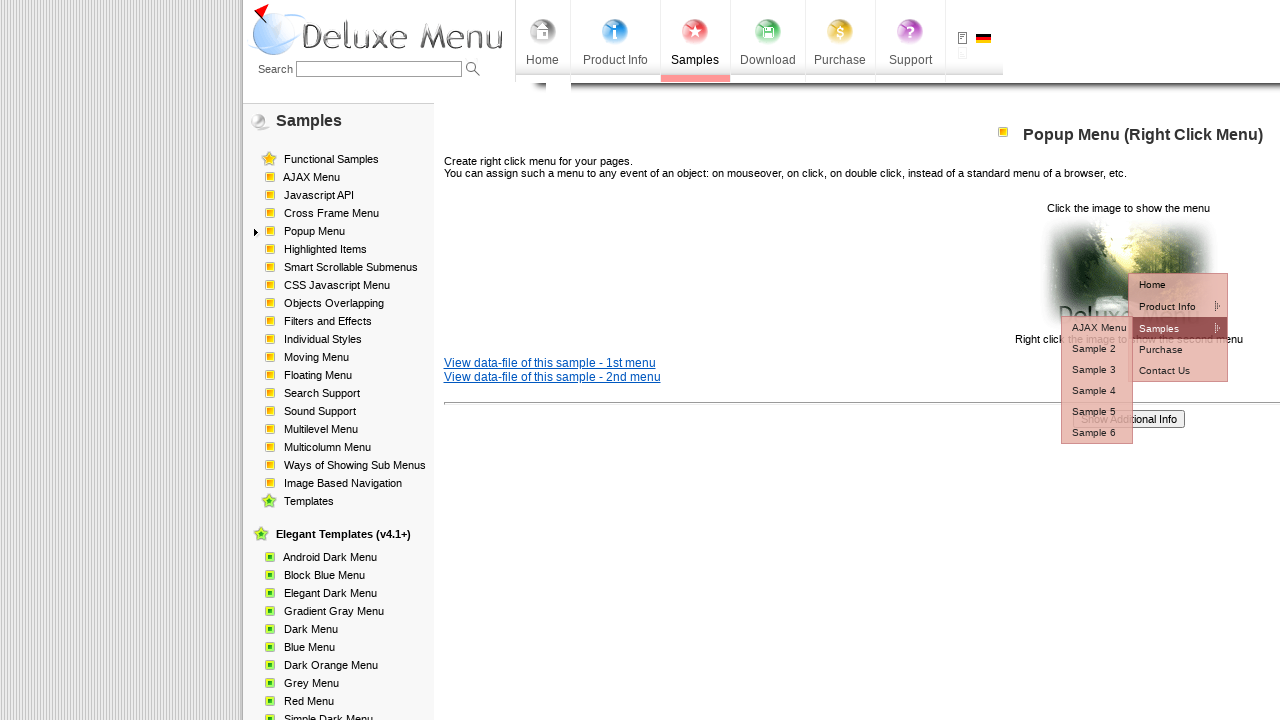

Clicked on the submenu item at (1097, 412) on #dm2m8i4tdT
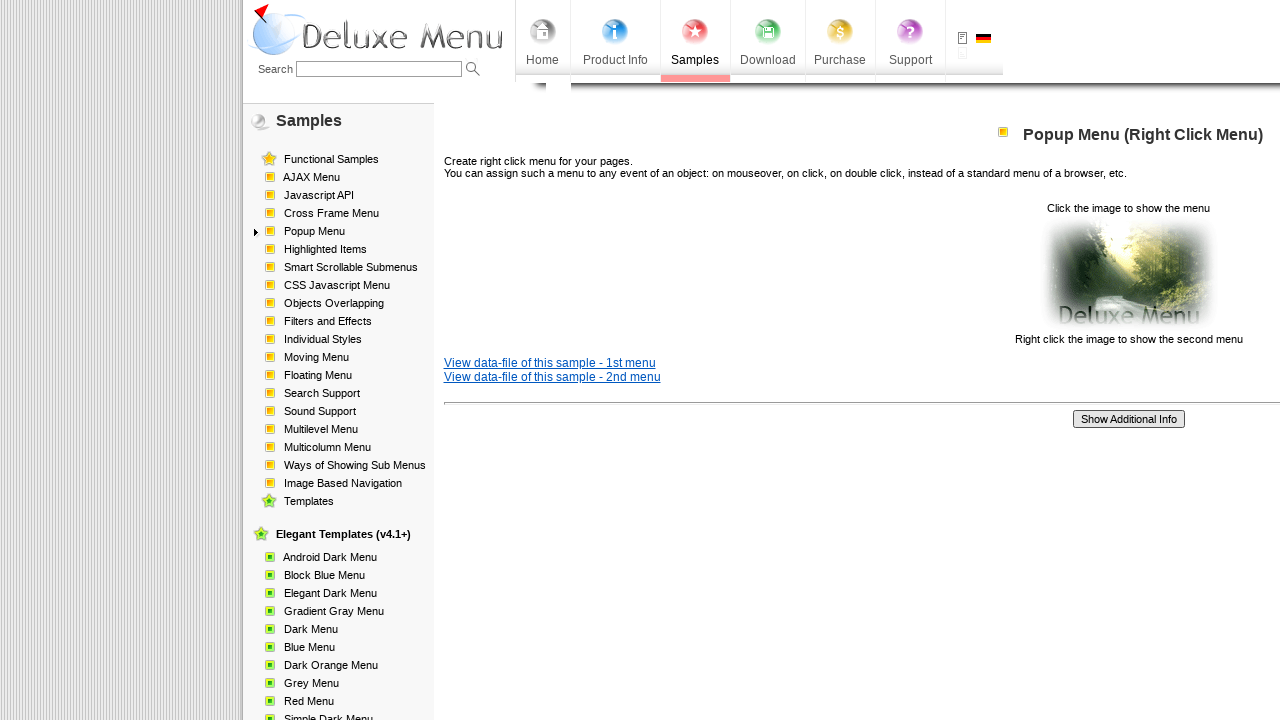

New window opened
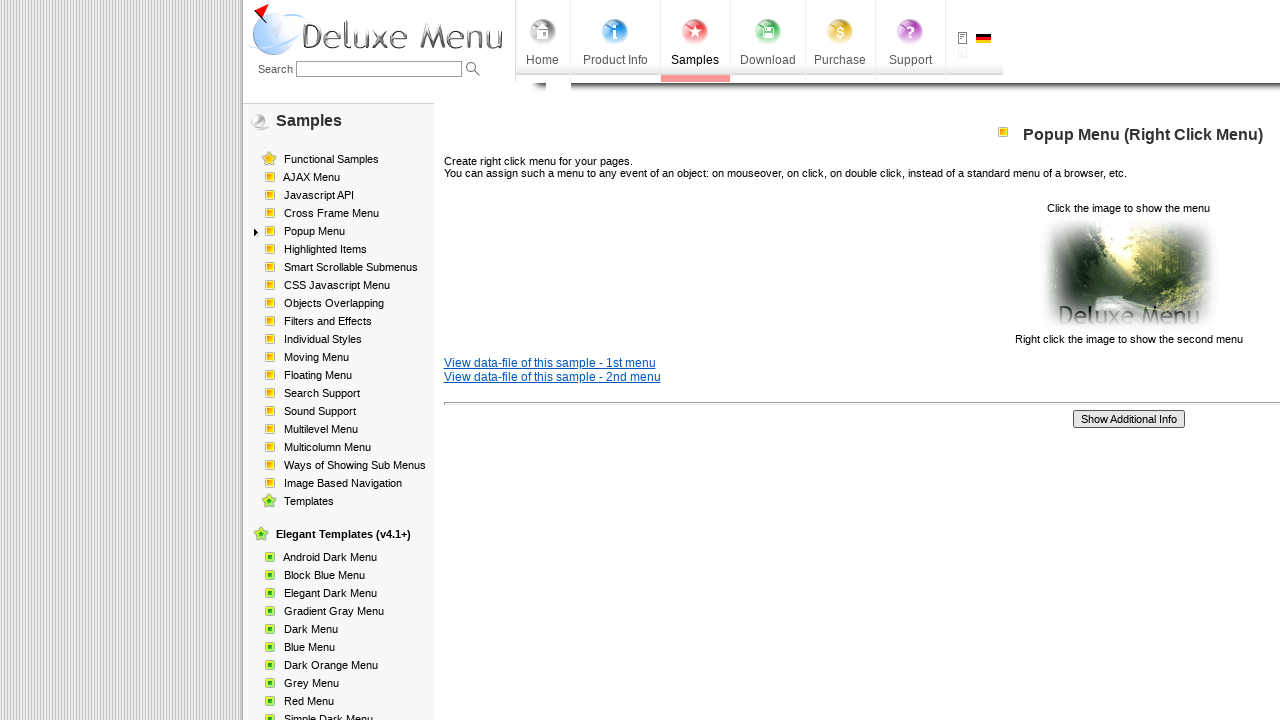

New page loaded
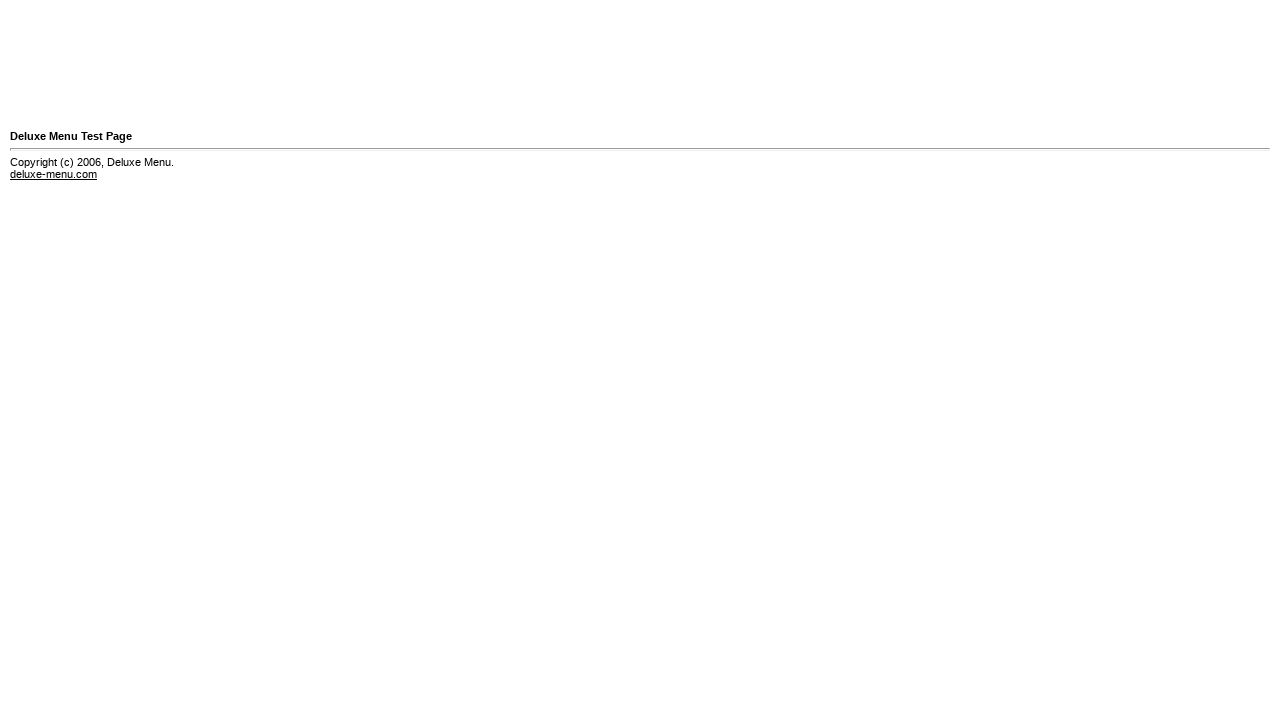

Retrieved new page title: Deluxe Menu Test Page
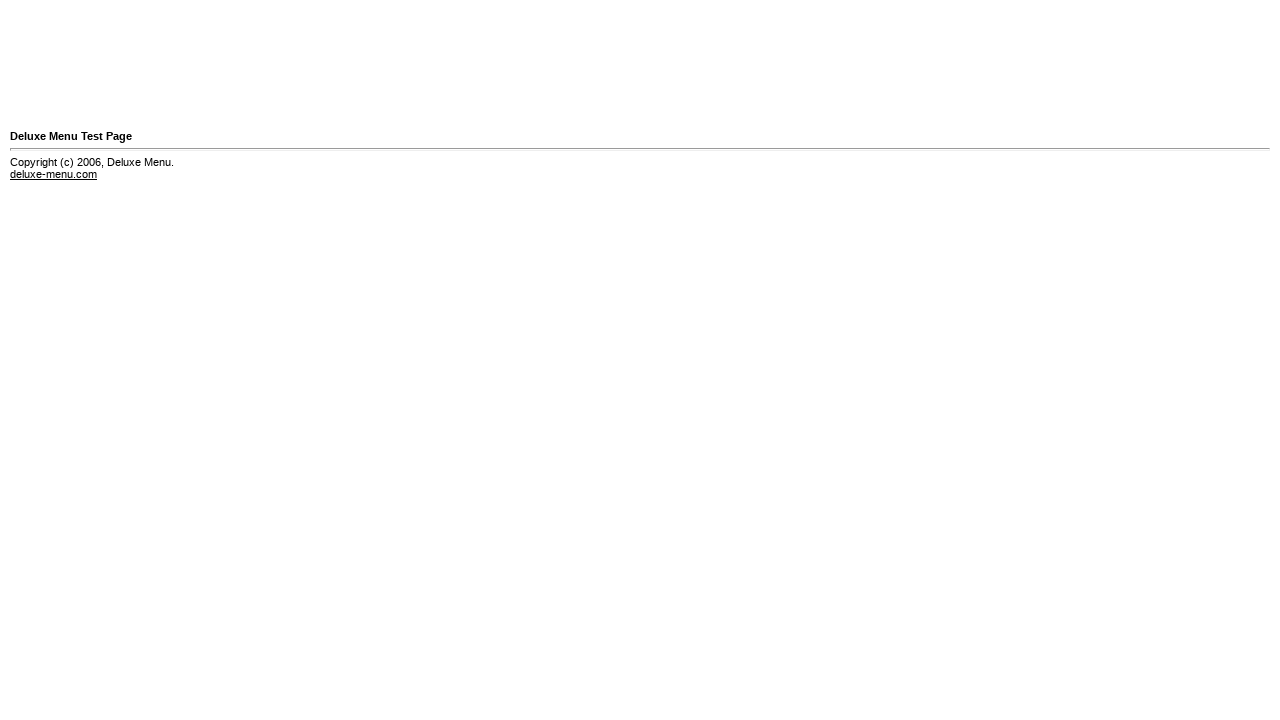

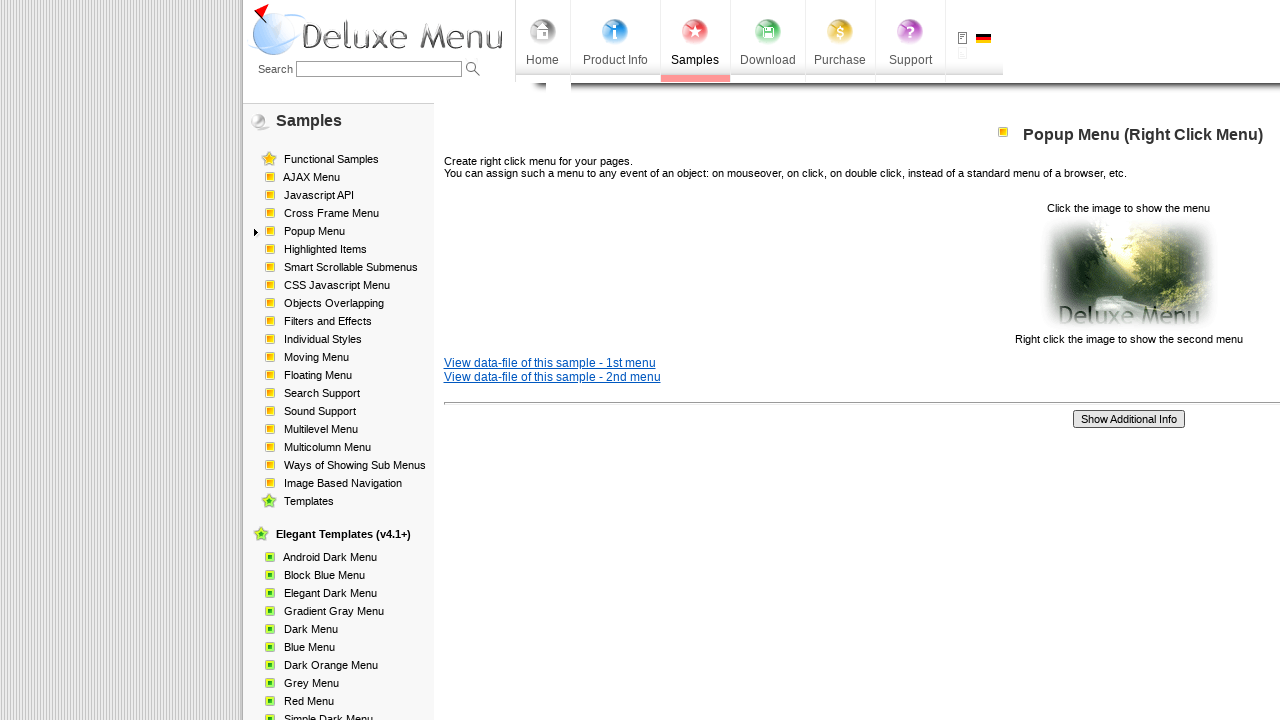